Tests web popup validations including hiding/showing textbox elements, handling JavaScript confirm dialogs, hovering over elements, and interacting with elements inside an iframe.

Starting URL: https://rahulshettyacademy.com/AutomationPractice/

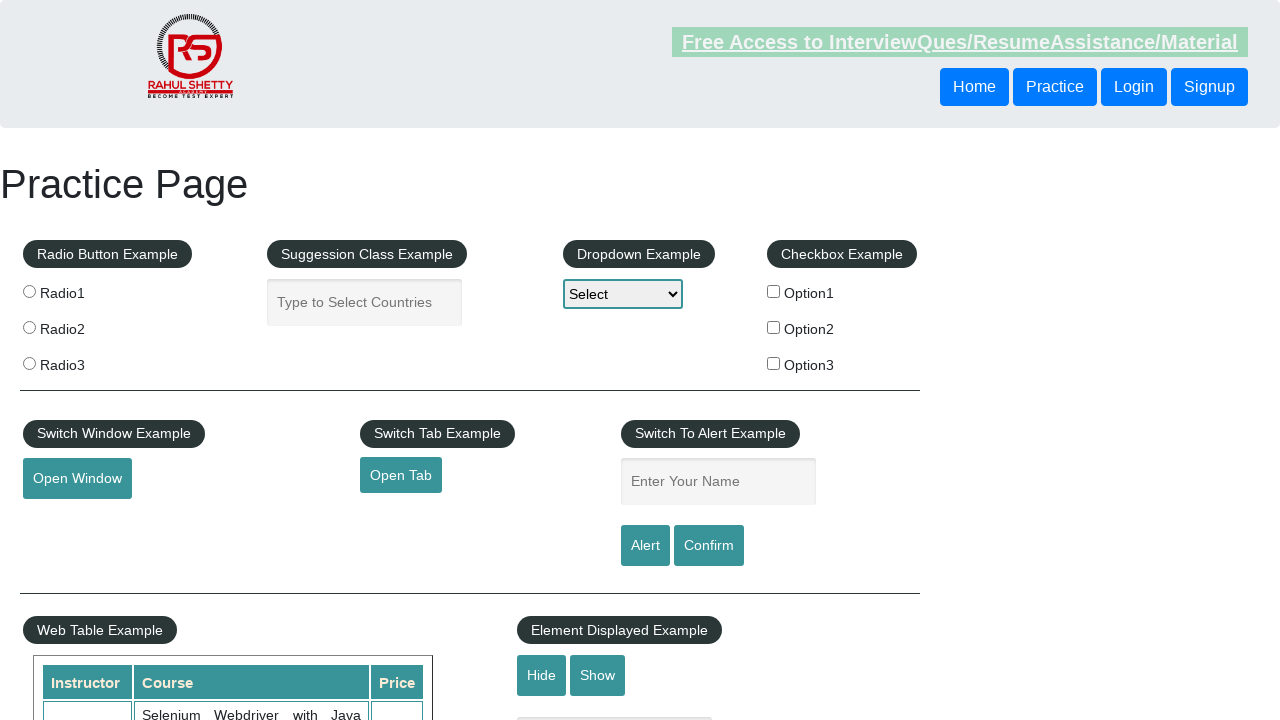

Waited for textbox element to be visible
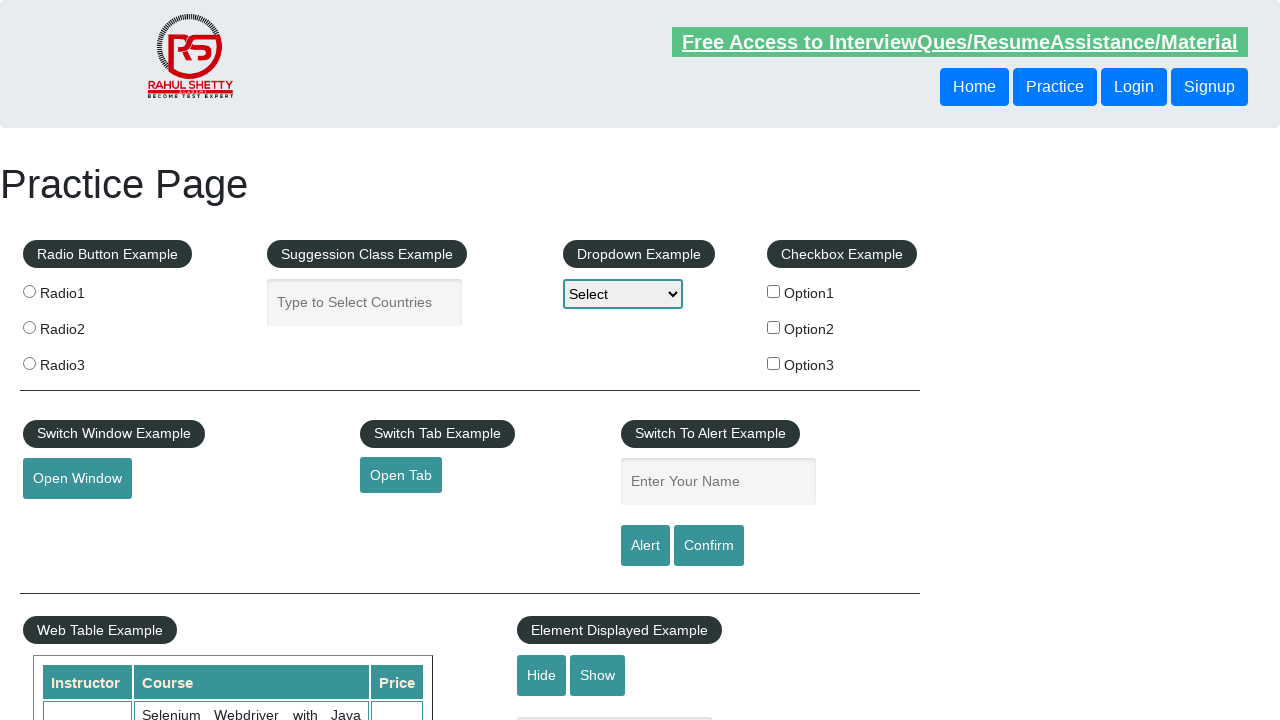

Clicked hide button to hide textbox at (542, 675) on #hide-textbox
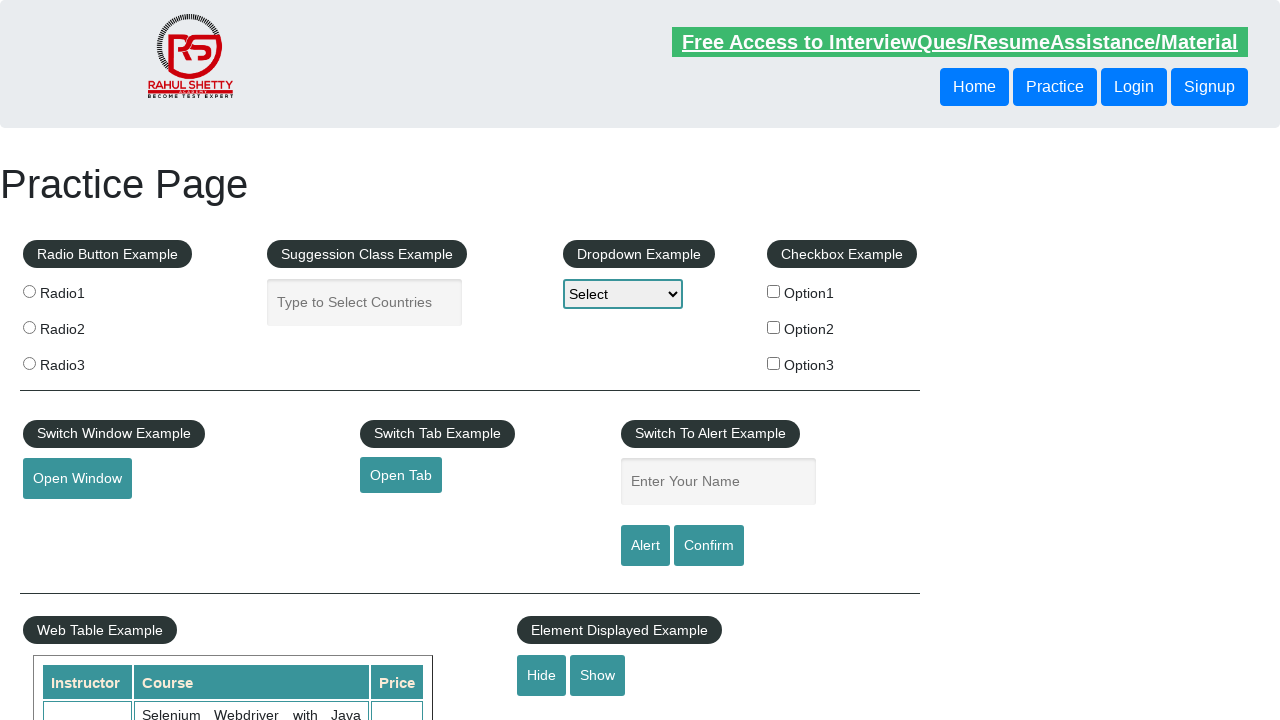

Verified textbox is now hidden
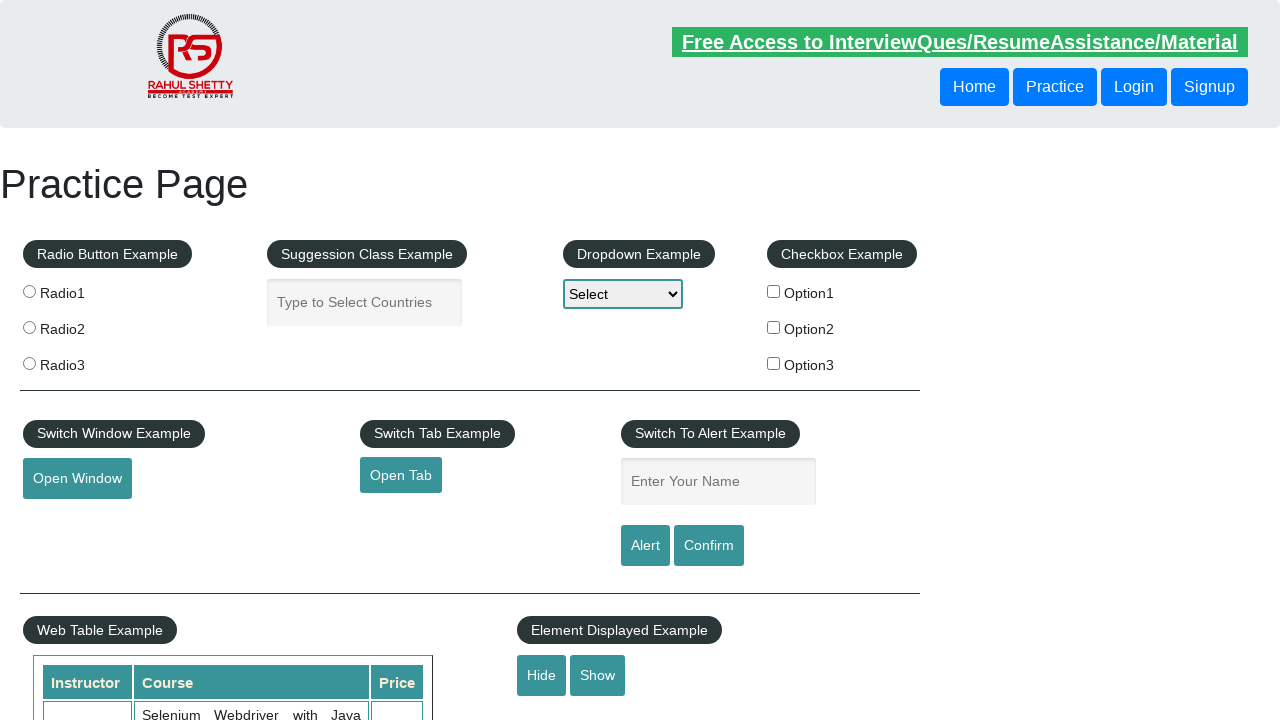

Set up dialog handler to accept confirm dialogs
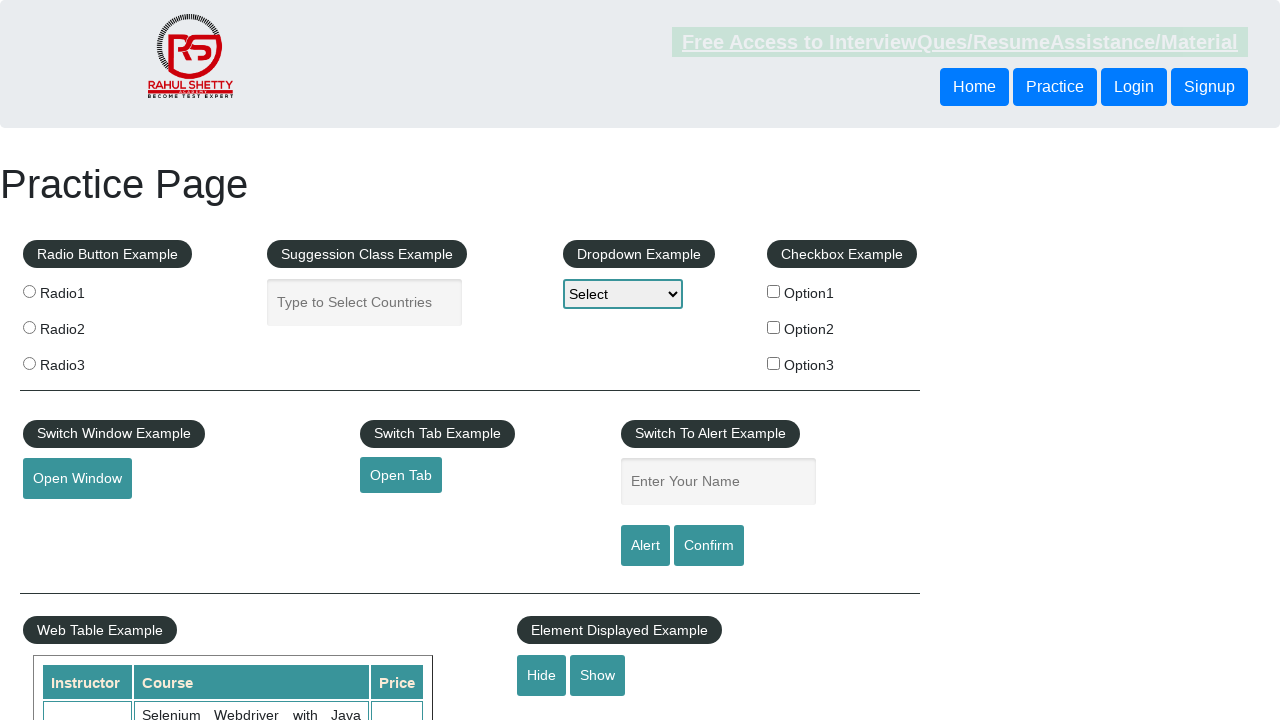

Clicked confirm button and accepted JavaScript dialog at (709, 546) on #confirmbtn
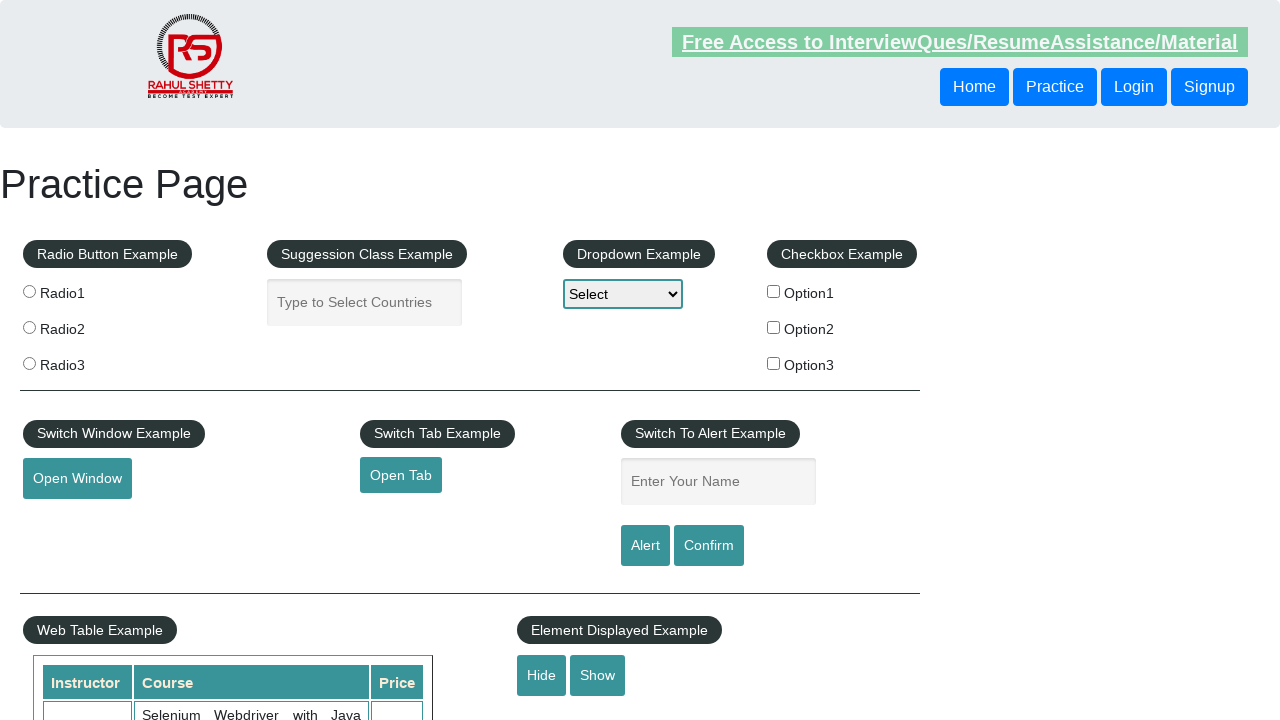

Hovered over mouse hover element at (83, 361) on #mousehover
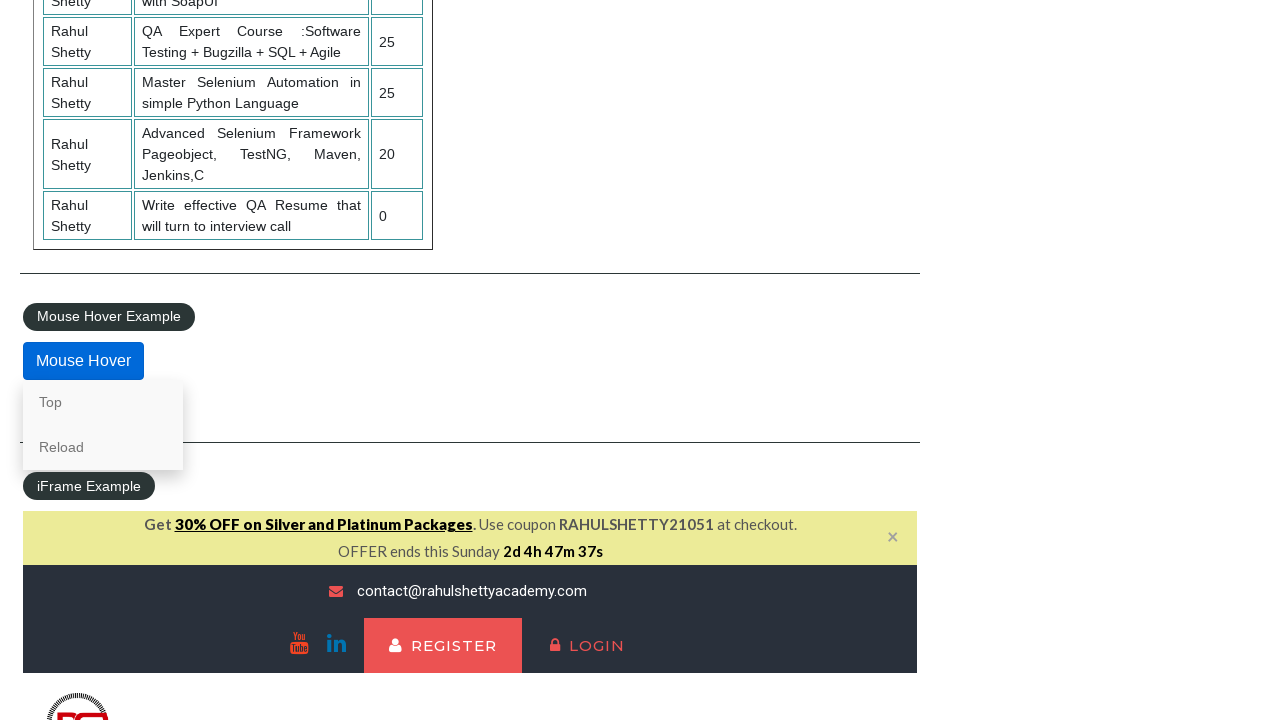

Clicked lifetime access link inside iframe at (307, 360) on #courses-iframe >> internal:control=enter-frame >> li a[href*='lifetime-access']
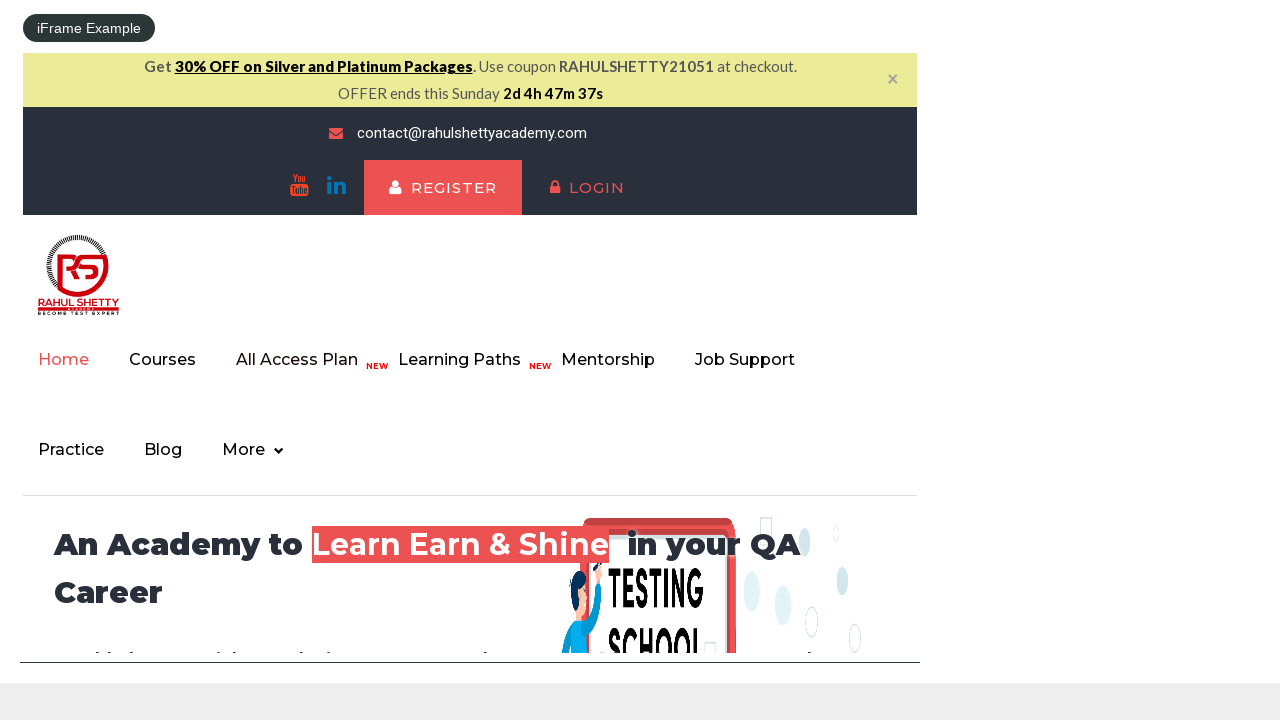

Retrieved text content from iframe heading element
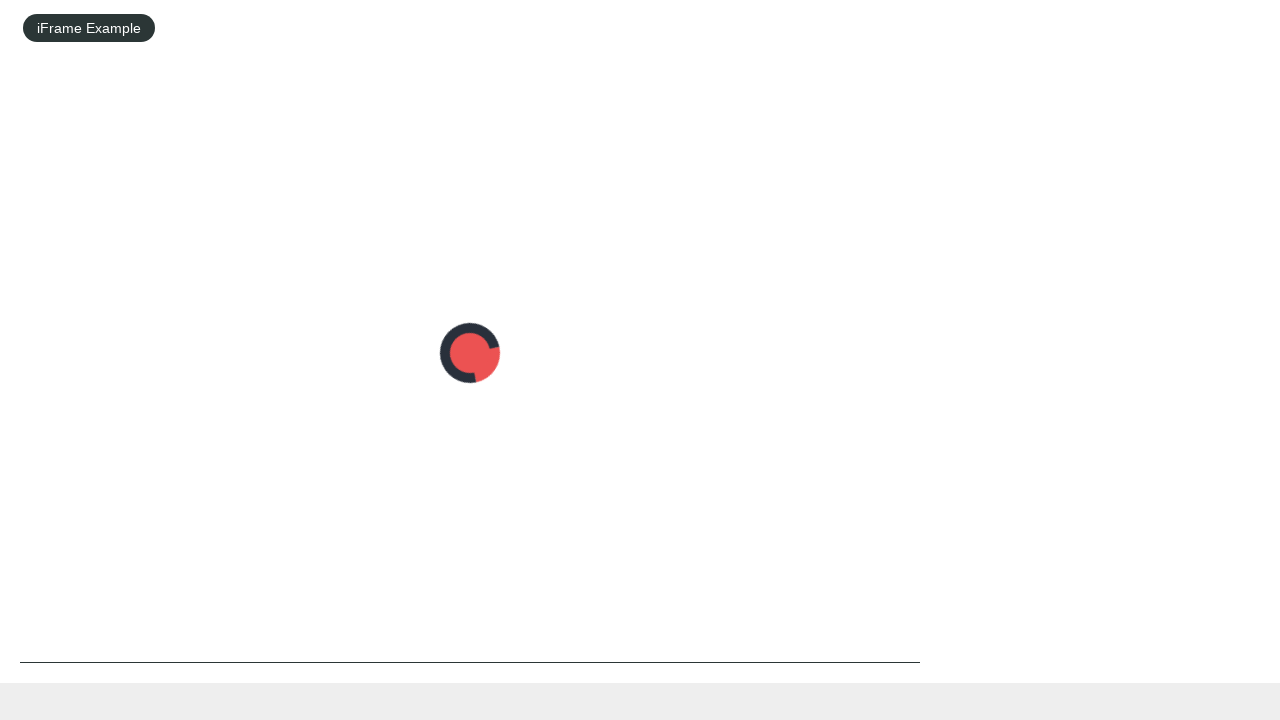

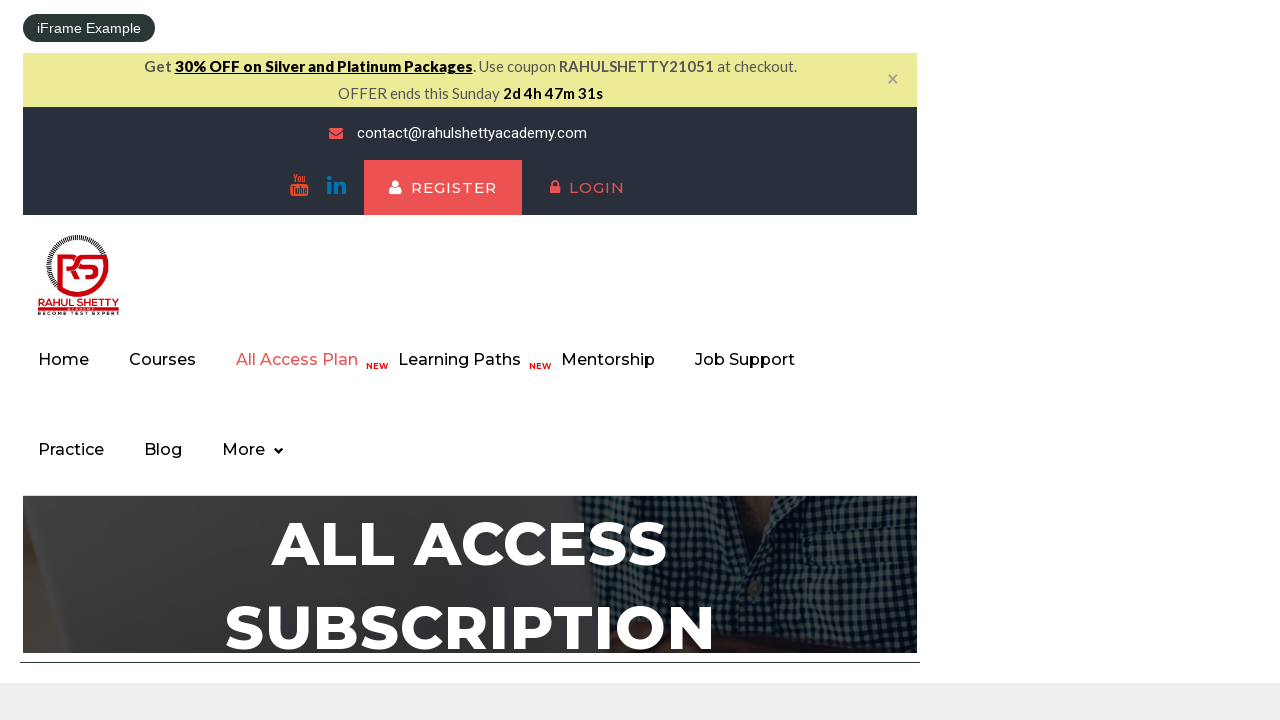